Tests a text box form by filling in name, email, current address, and permanent address fields, submitting the form, and verifying the submitted data is displayed correctly

Starting URL: https://demoqa.com/text-box

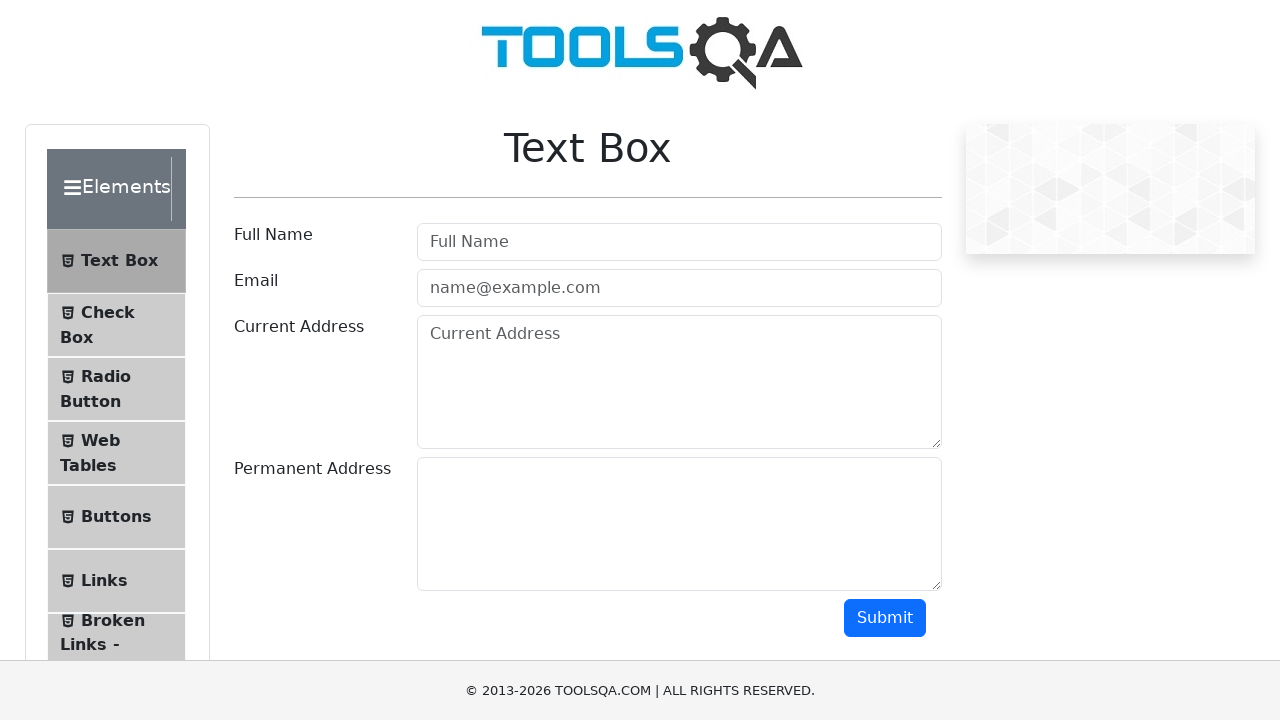

Filled full name field with 'Oleksandr Lobov' on input#userName
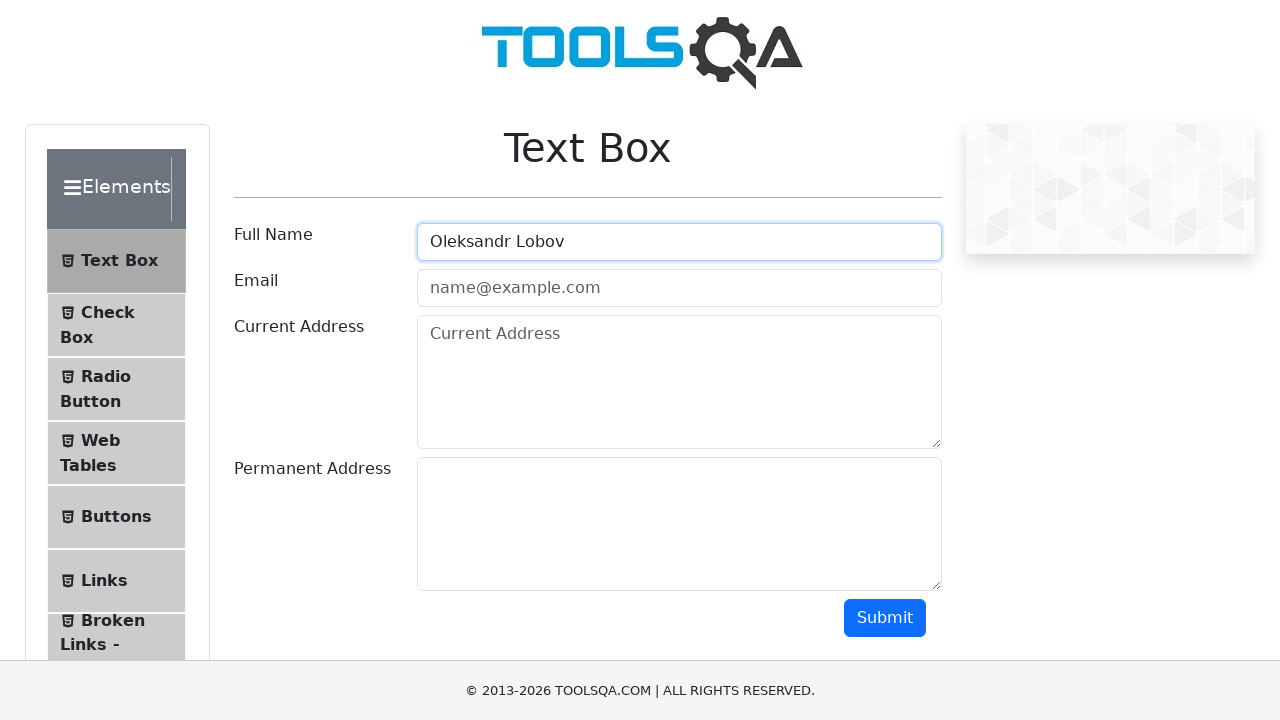

Filled email field with 'test@gmail.com' on input#userEmail
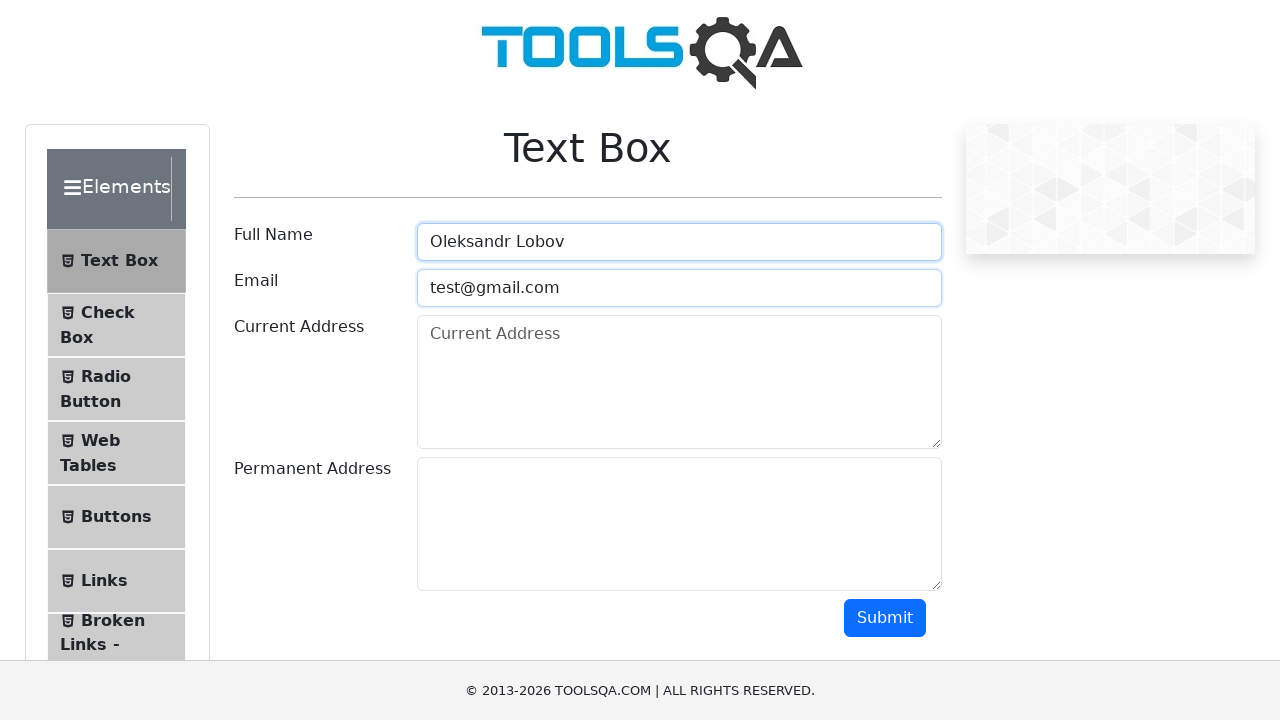

Filled current address field with 'Cherkasy Gogolya str.' on textarea#currentAddress
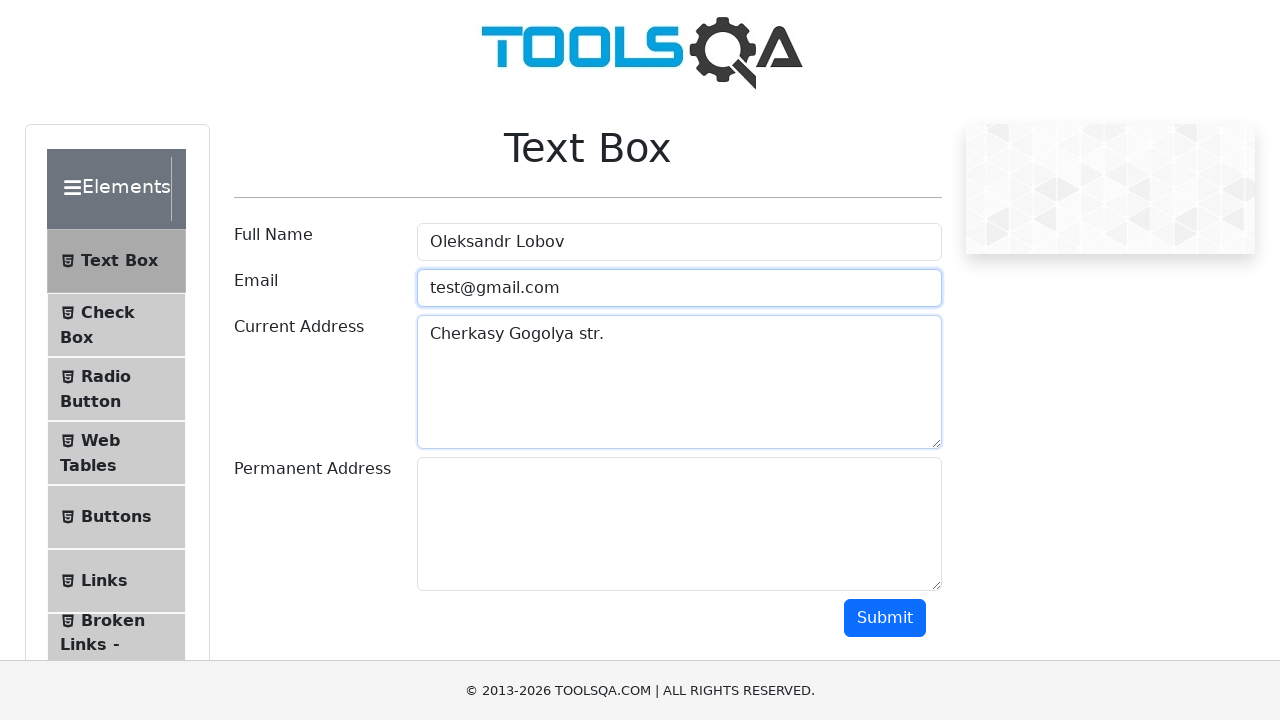

Filled permanent address field with 'Cherkasy Himka prov.' on textarea#permanentAddress
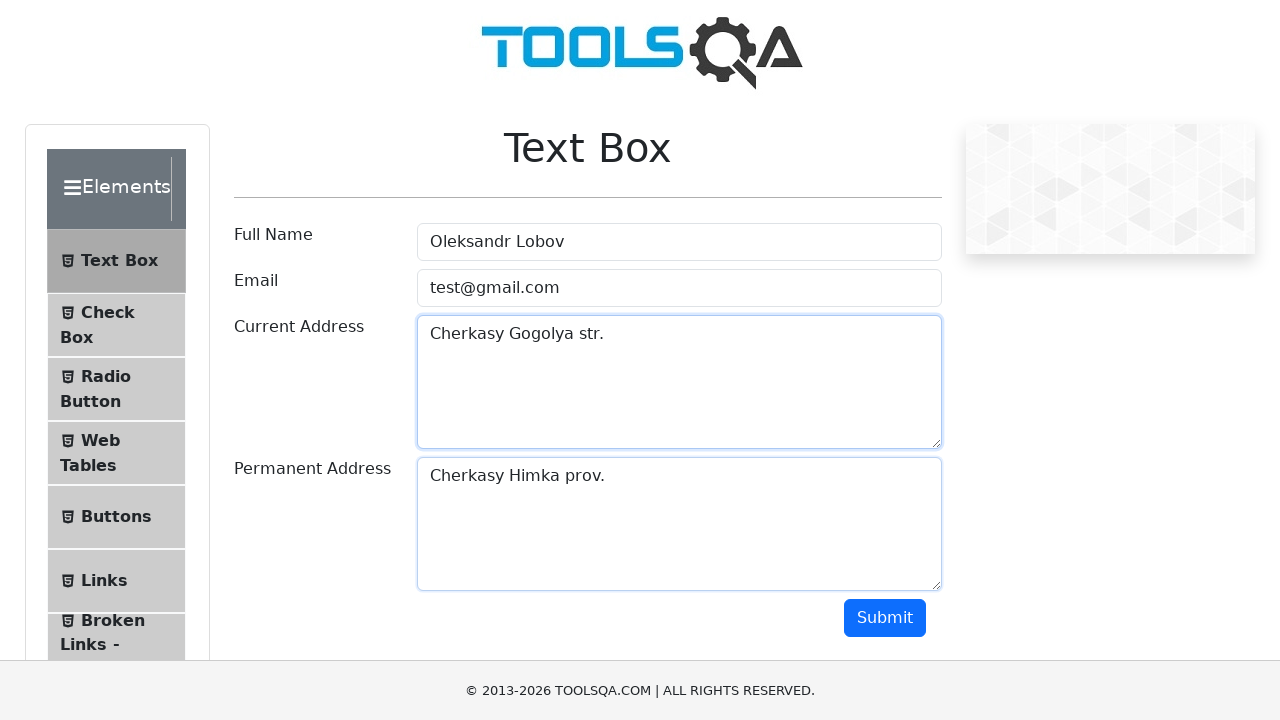

Scrolled down to make submit button visible
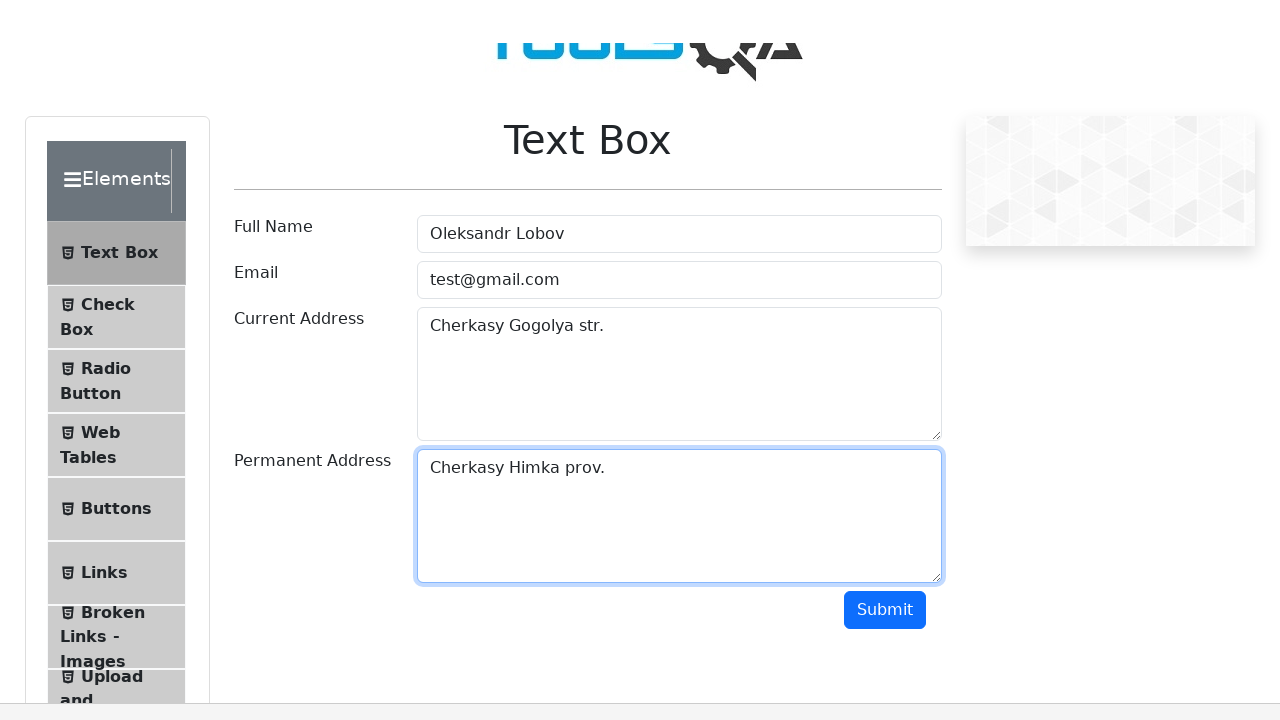

Clicked submit button to submit the form at (885, 118) on button#submit
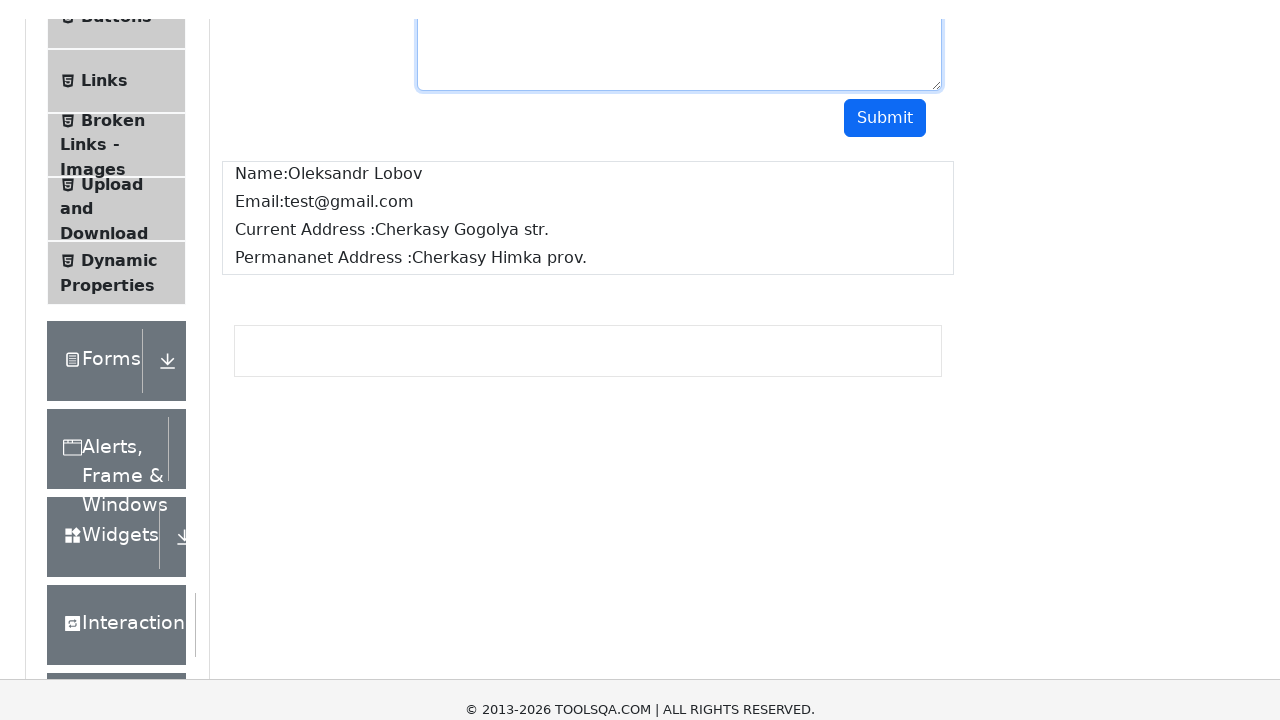

Waited for name result field to appear
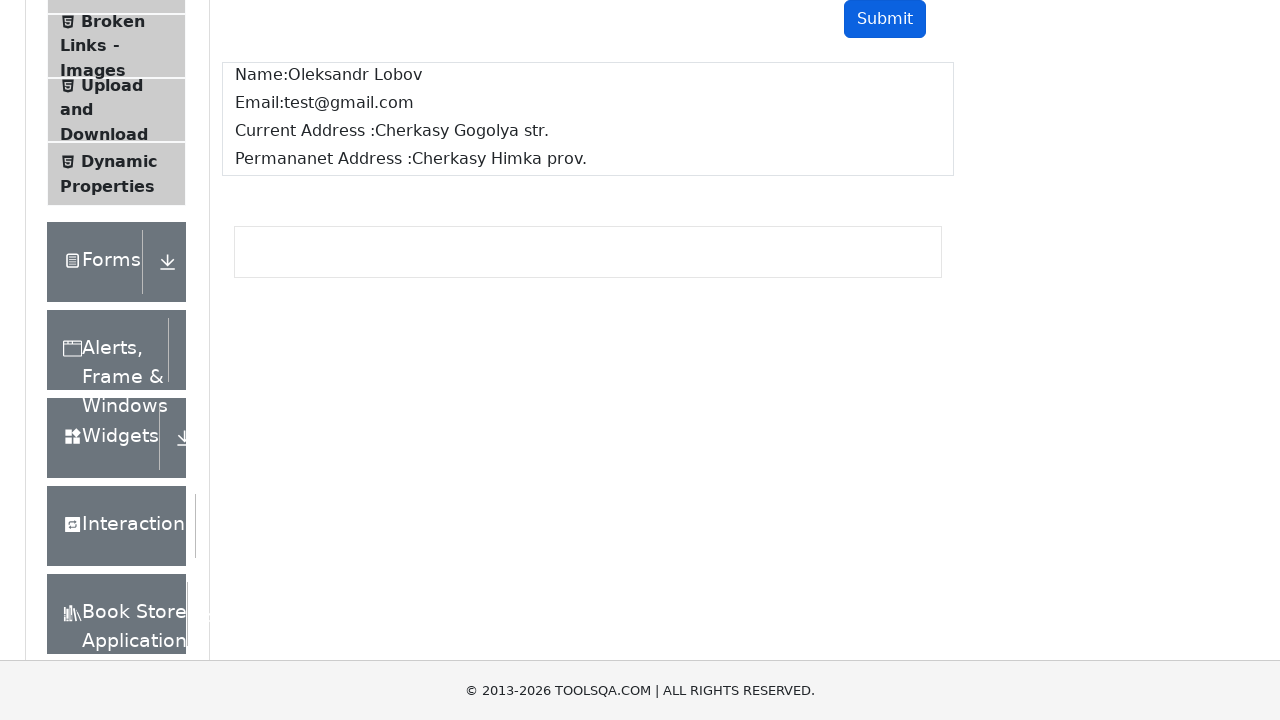

Waited for email result field to appear
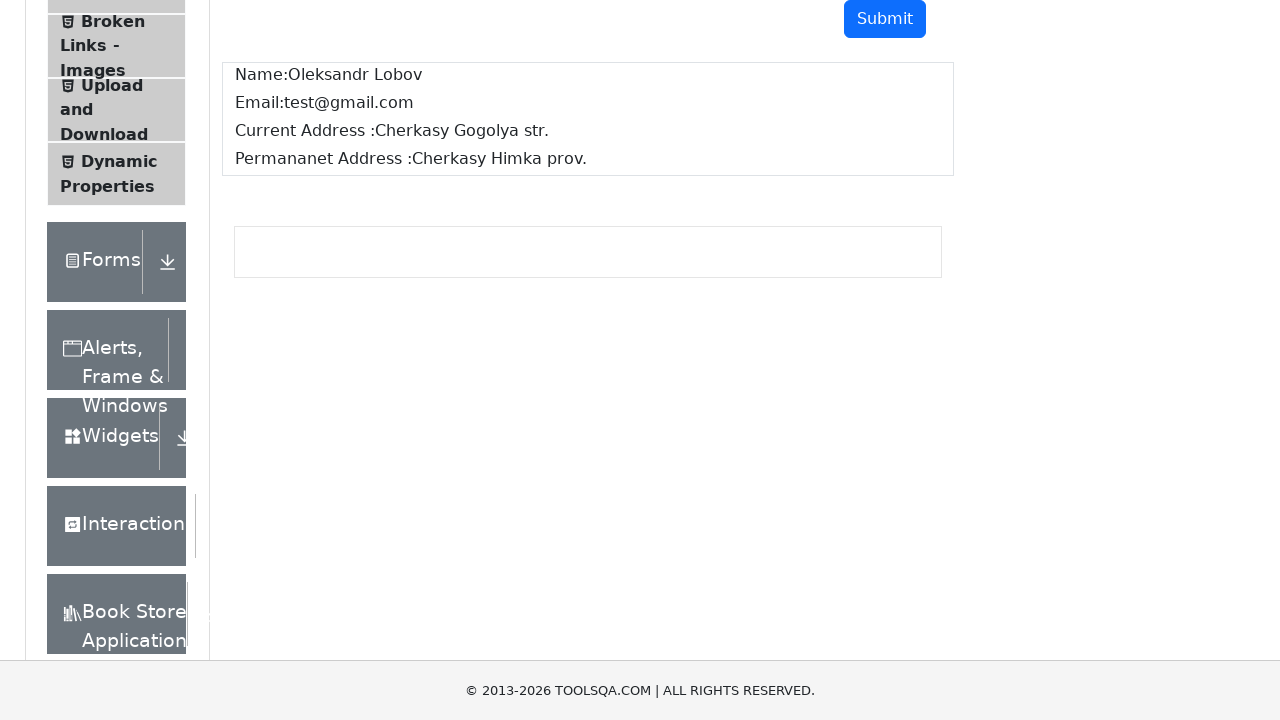

Waited for current address result field to appear
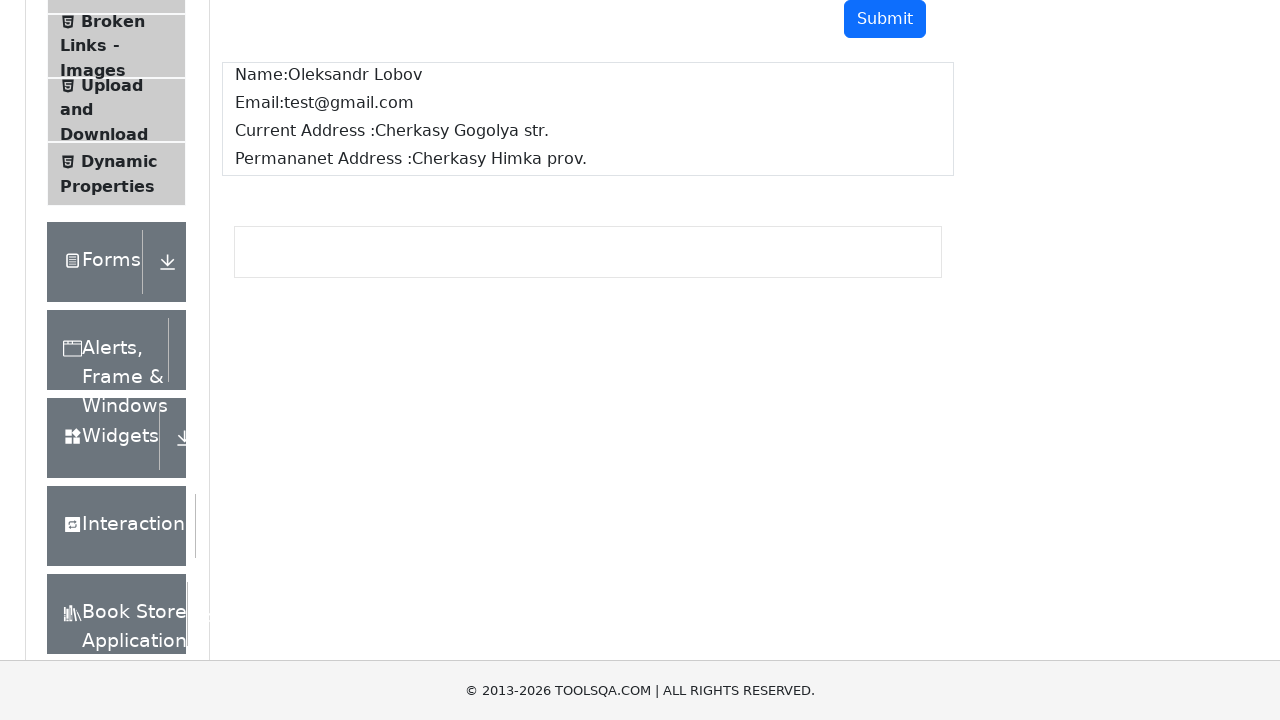

Waited for permanent address result field to appear
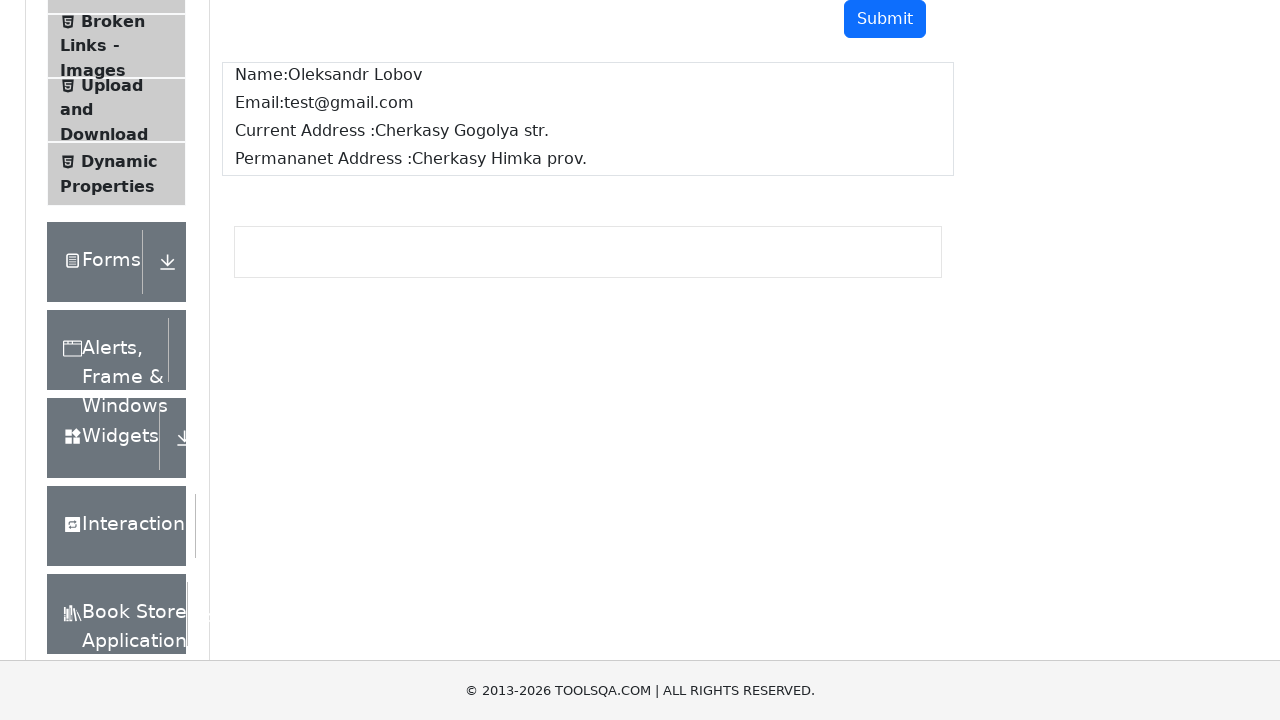

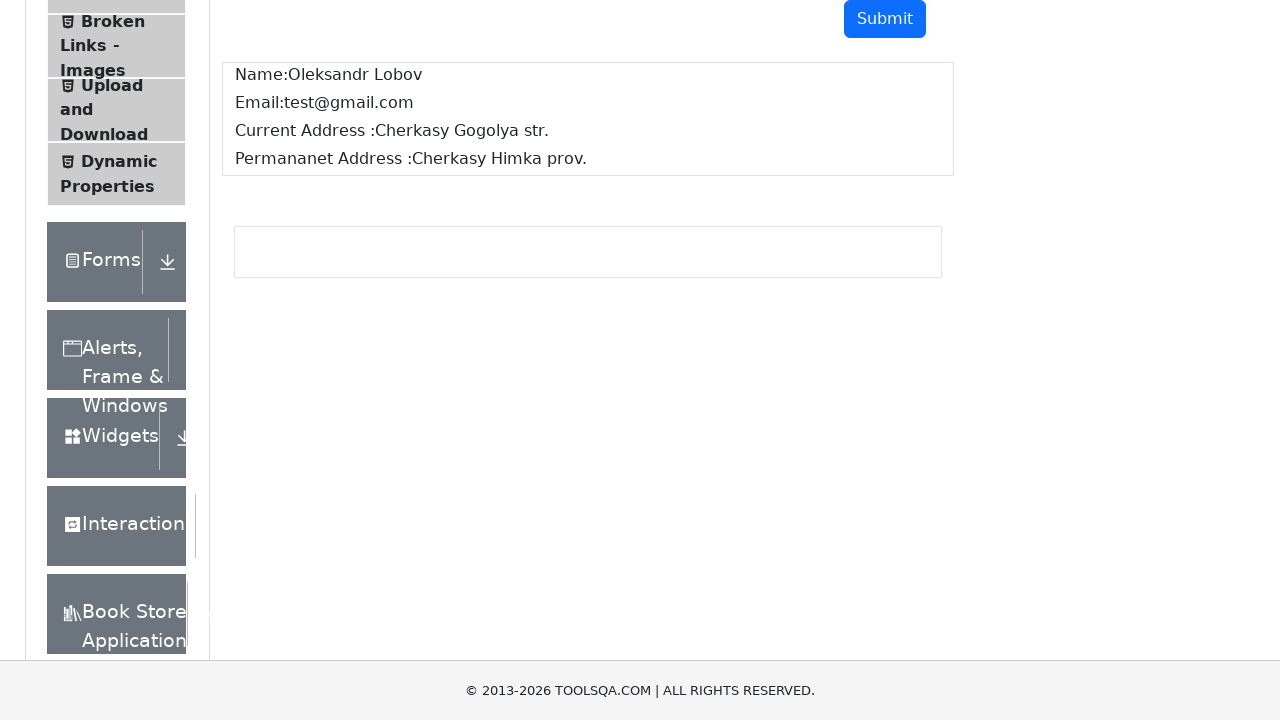